Tests that form elements are displayed and fills them with text when they are visible

Starting URL: https://automationfc.github.io/basic-form/index.html

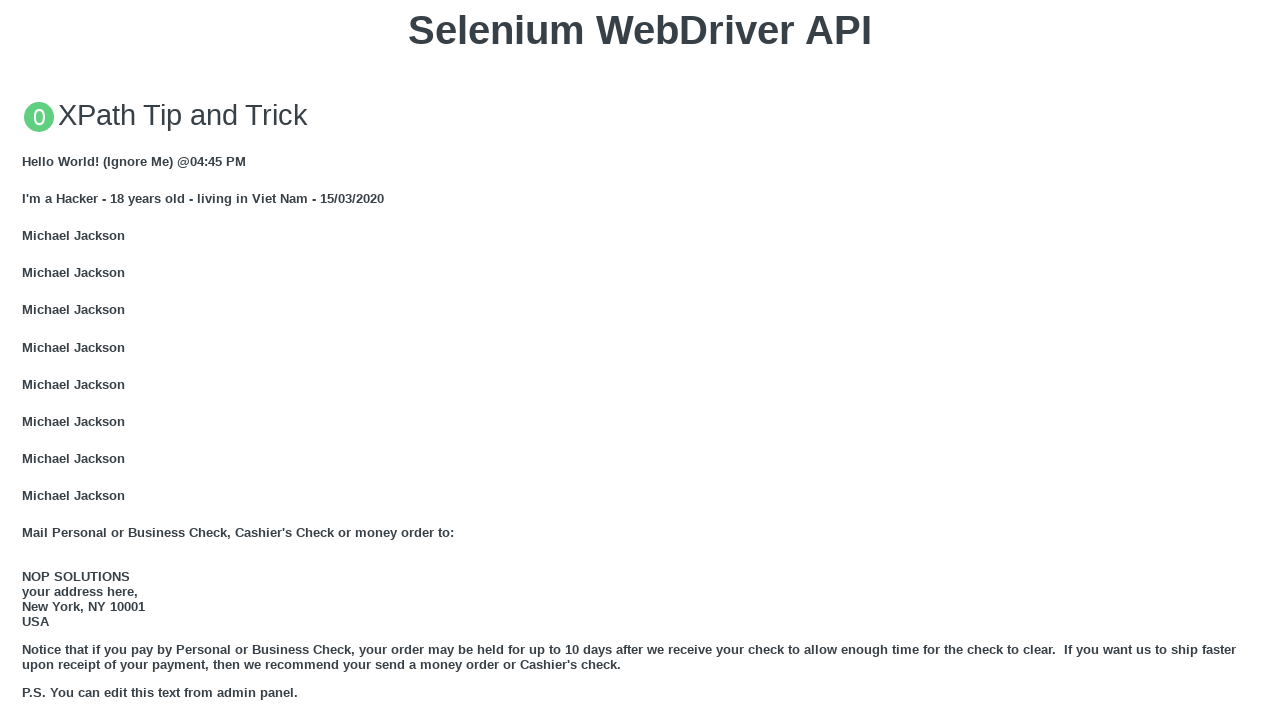

Located email textbox element
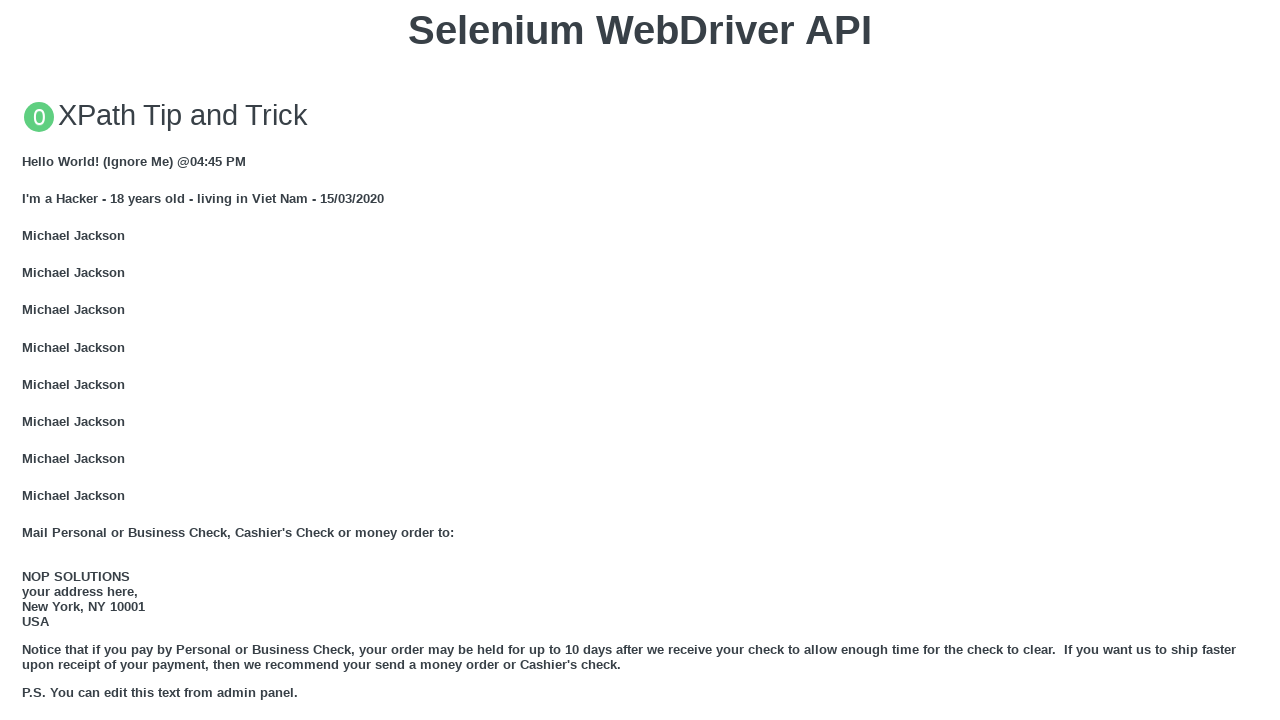

Email textbox is visible
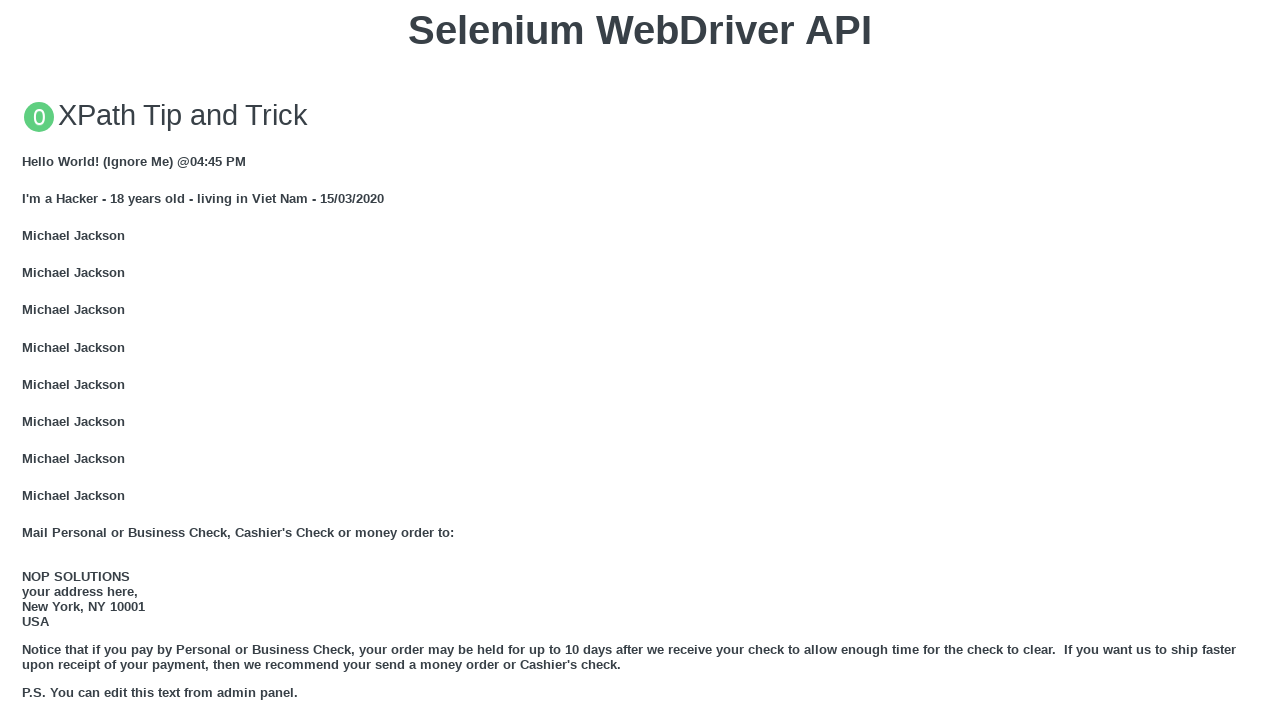

Filled email textbox with 'Automation Testing' on #mail
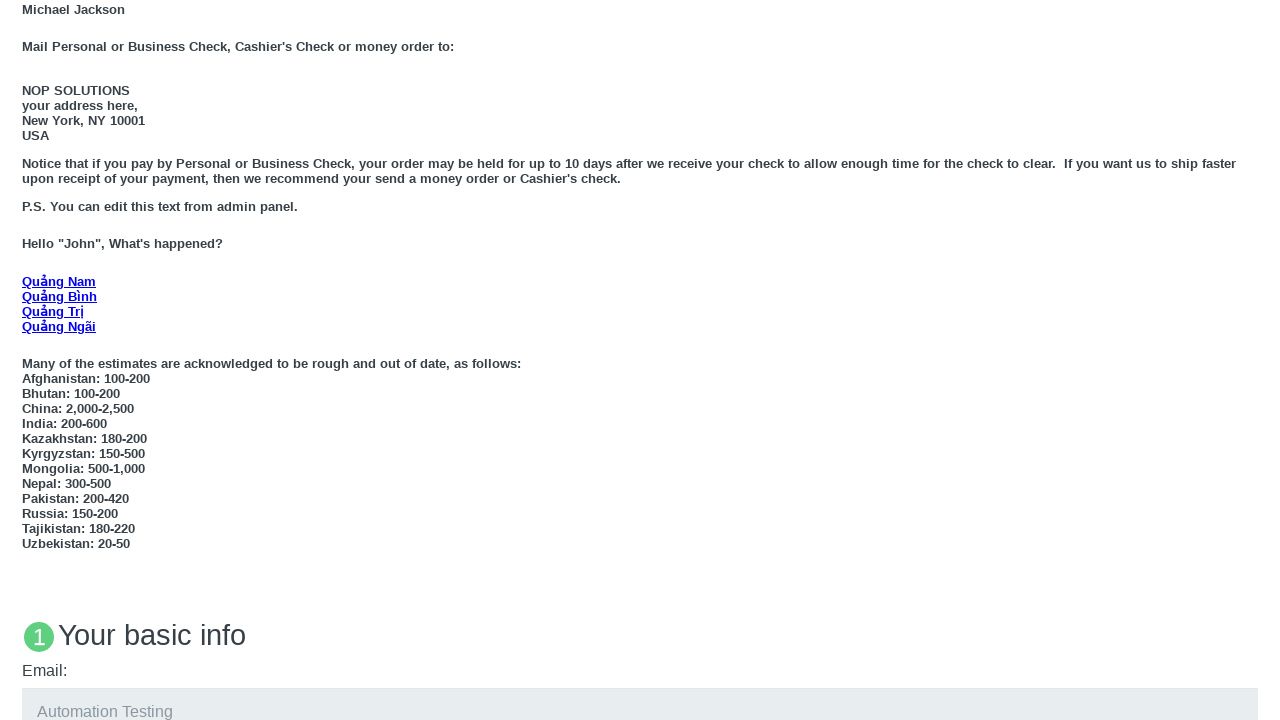

Located under 18 radio button element
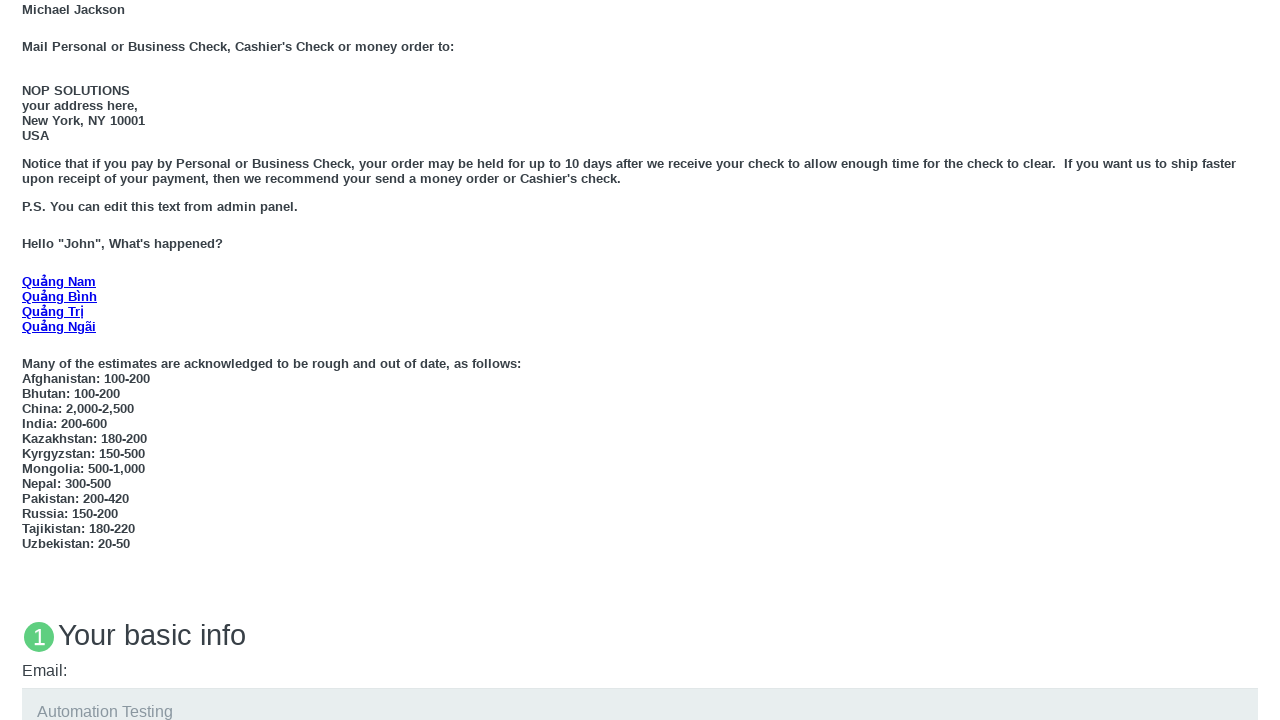

Under 18 radio button is visible
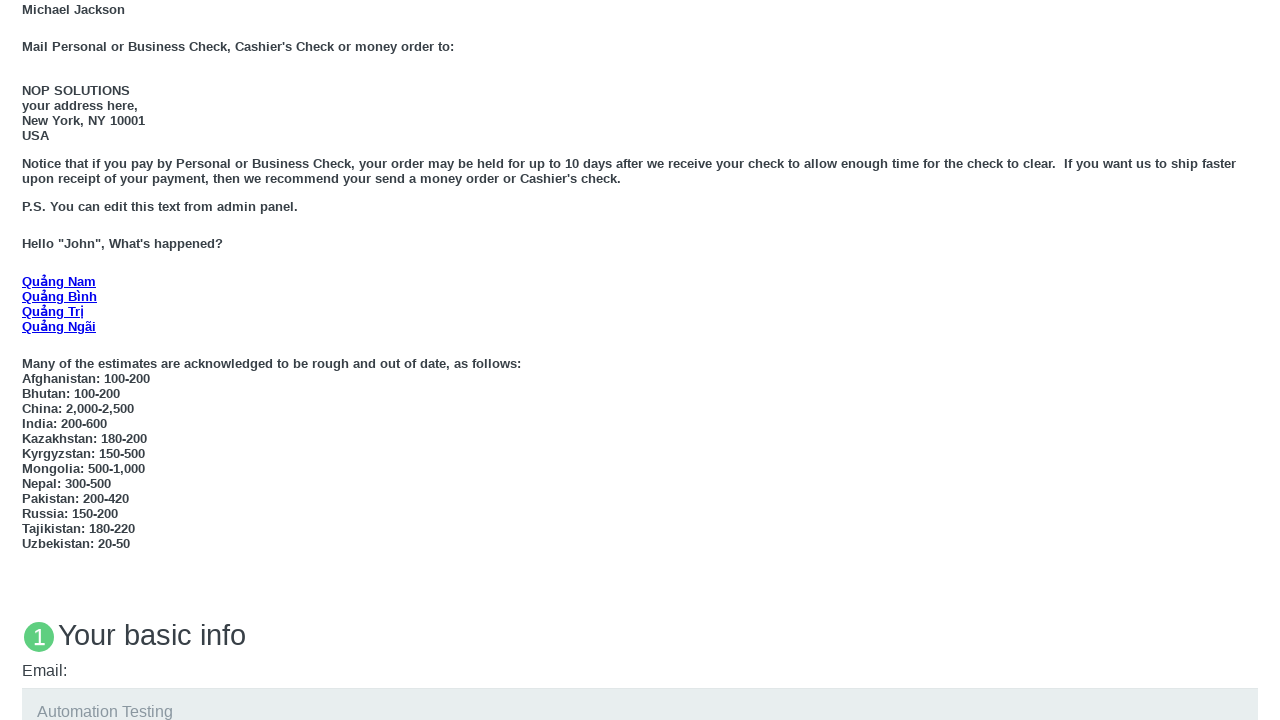

Clicked under 18 radio button at (28, 360) on #under_18
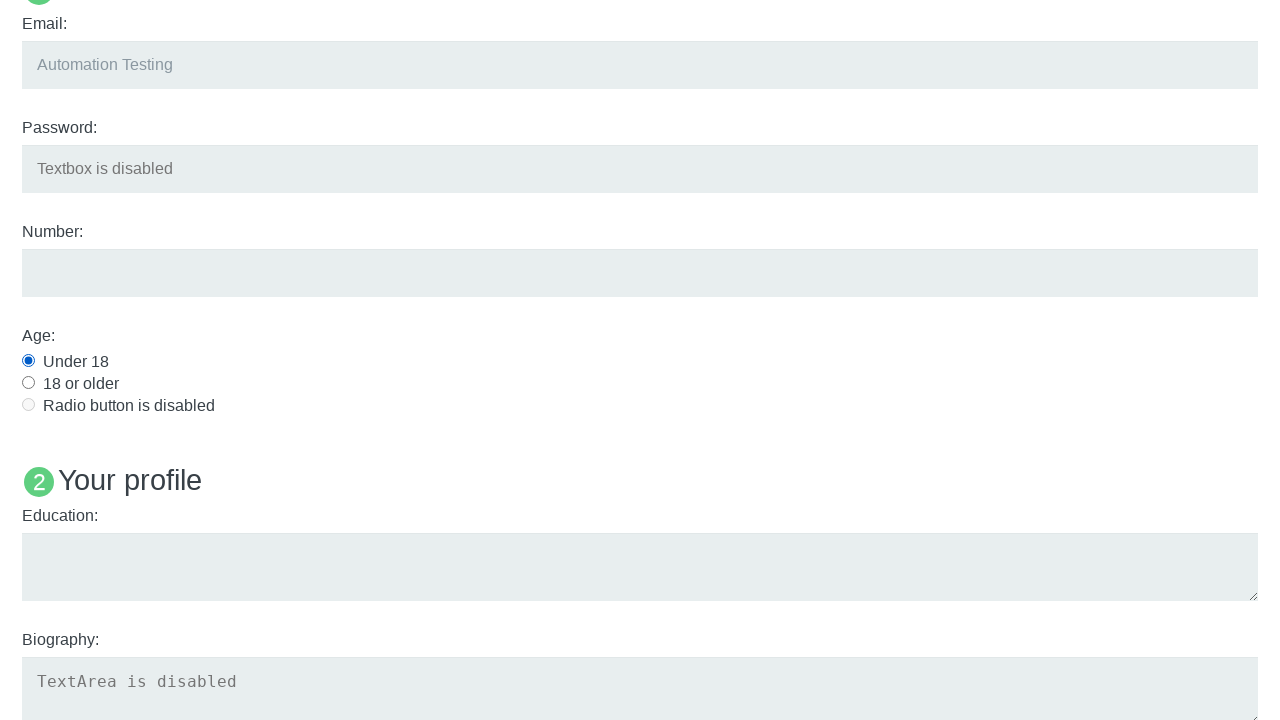

Located education textarea element
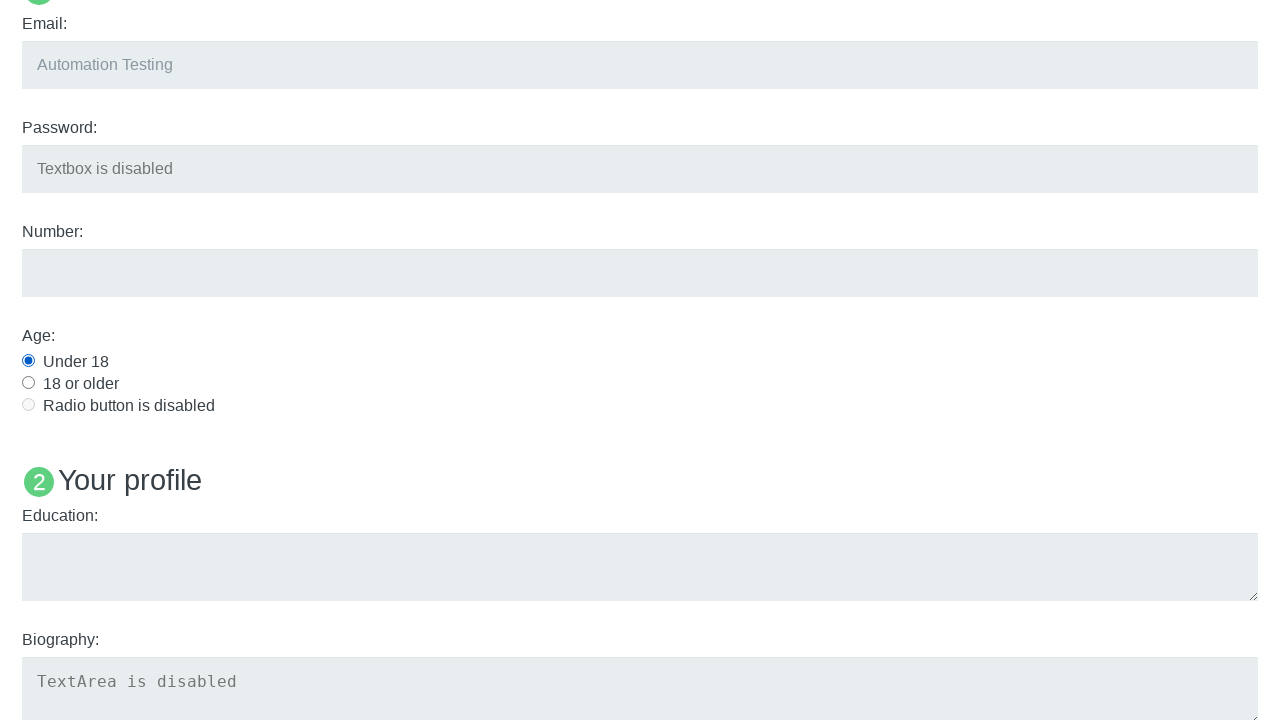

Education textarea is visible
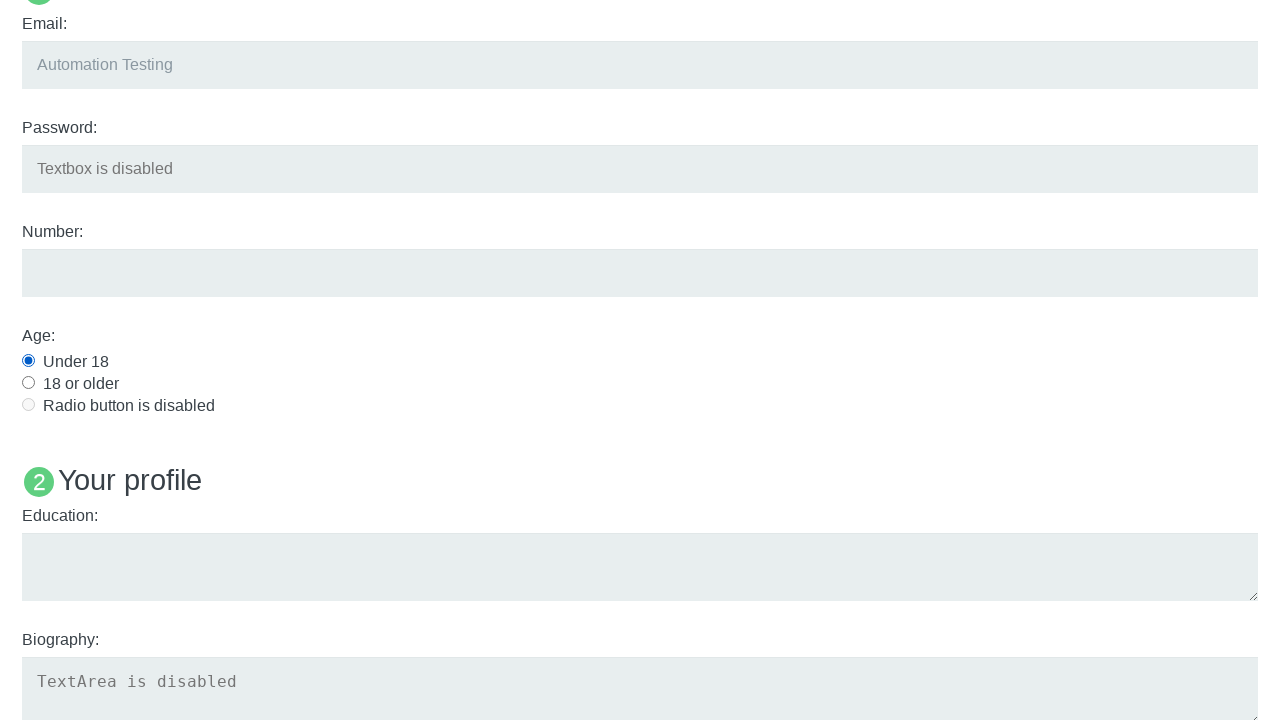

Filled education textarea with 'Automation Testing' on #edu
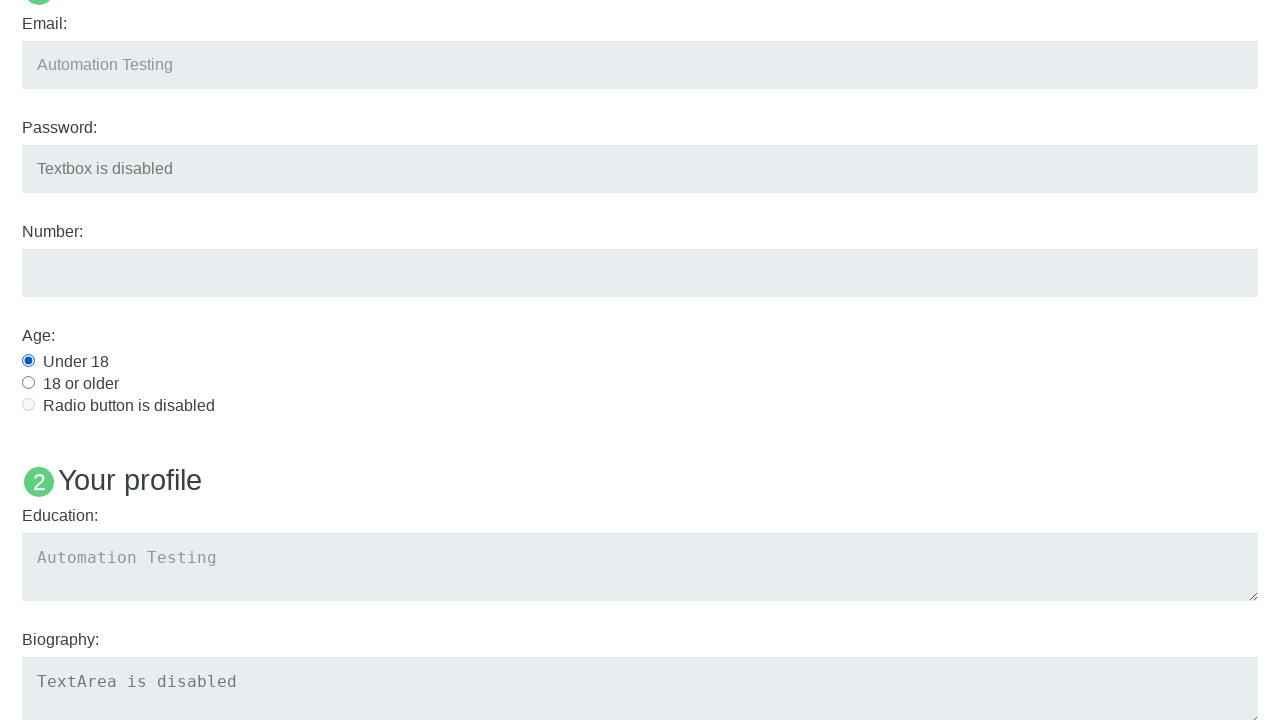

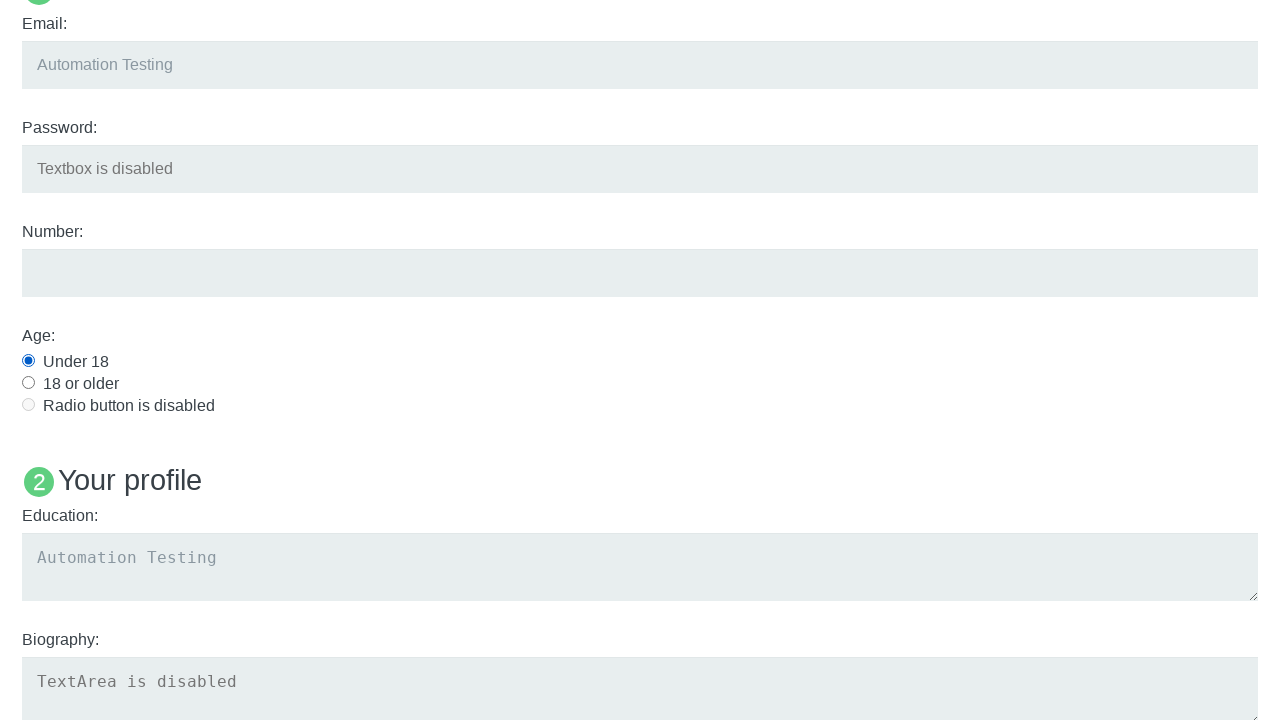